Navigates to the Form Authentication page and verifies the Elemental Selenium href link

Starting URL: https://the-internet.herokuapp.com/

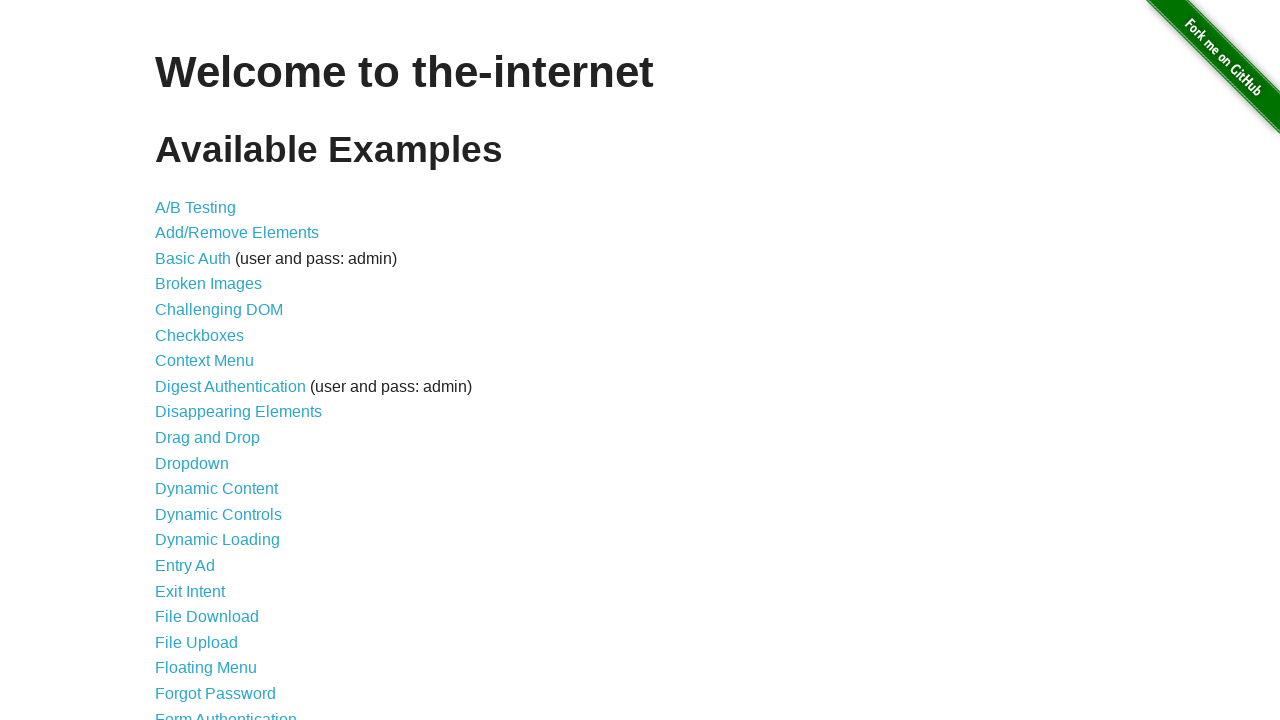

Clicked on Form Authentication link at (226, 712) on xpath=//a[text()='Form Authentication']
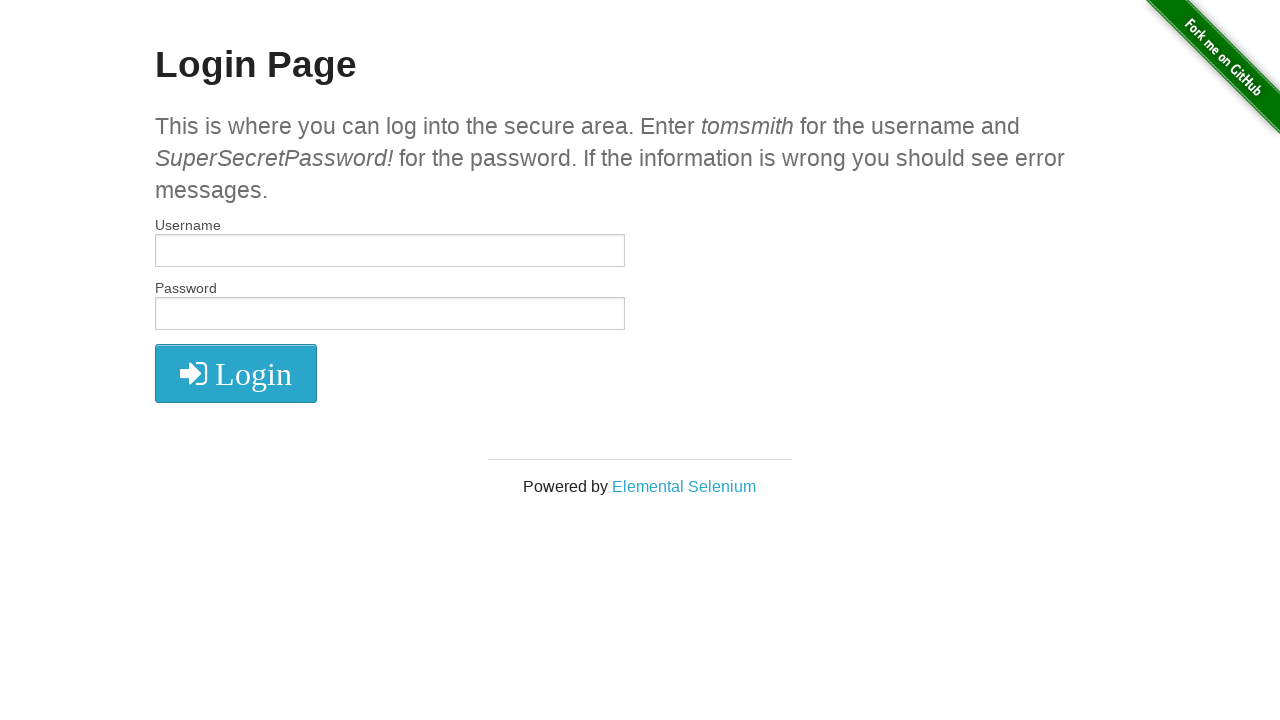

Verified Elemental Selenium href link is present
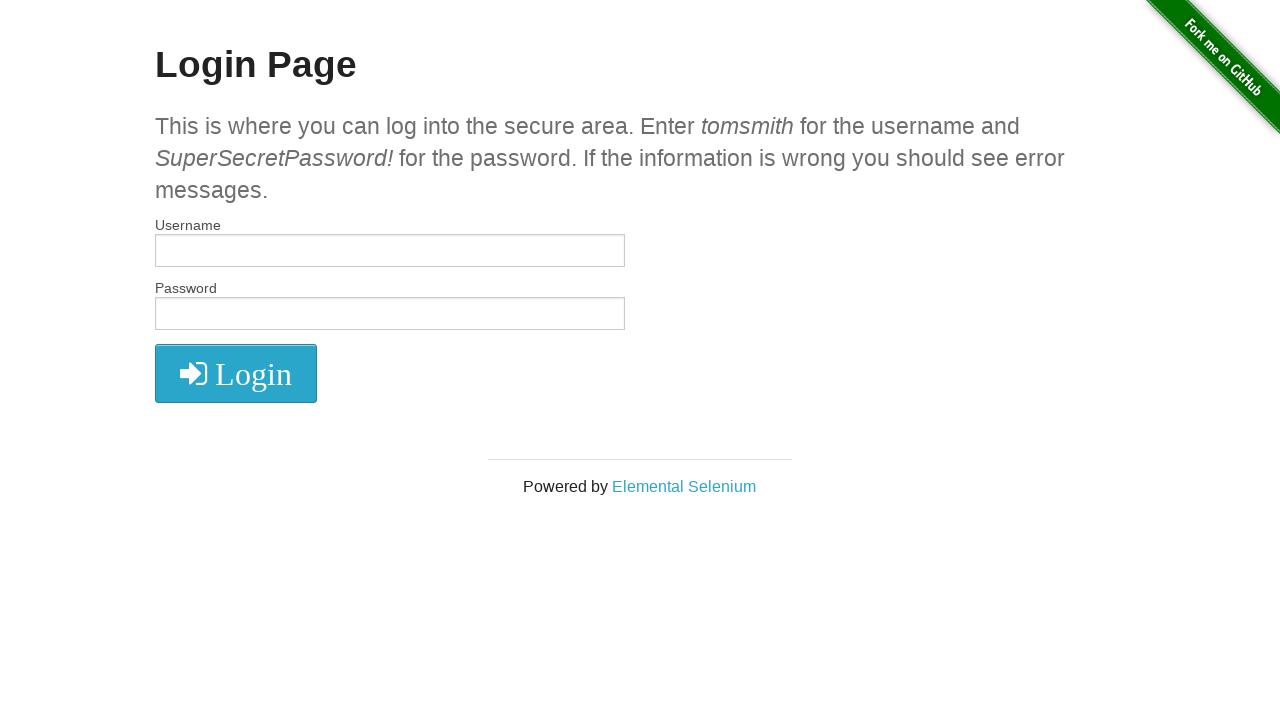

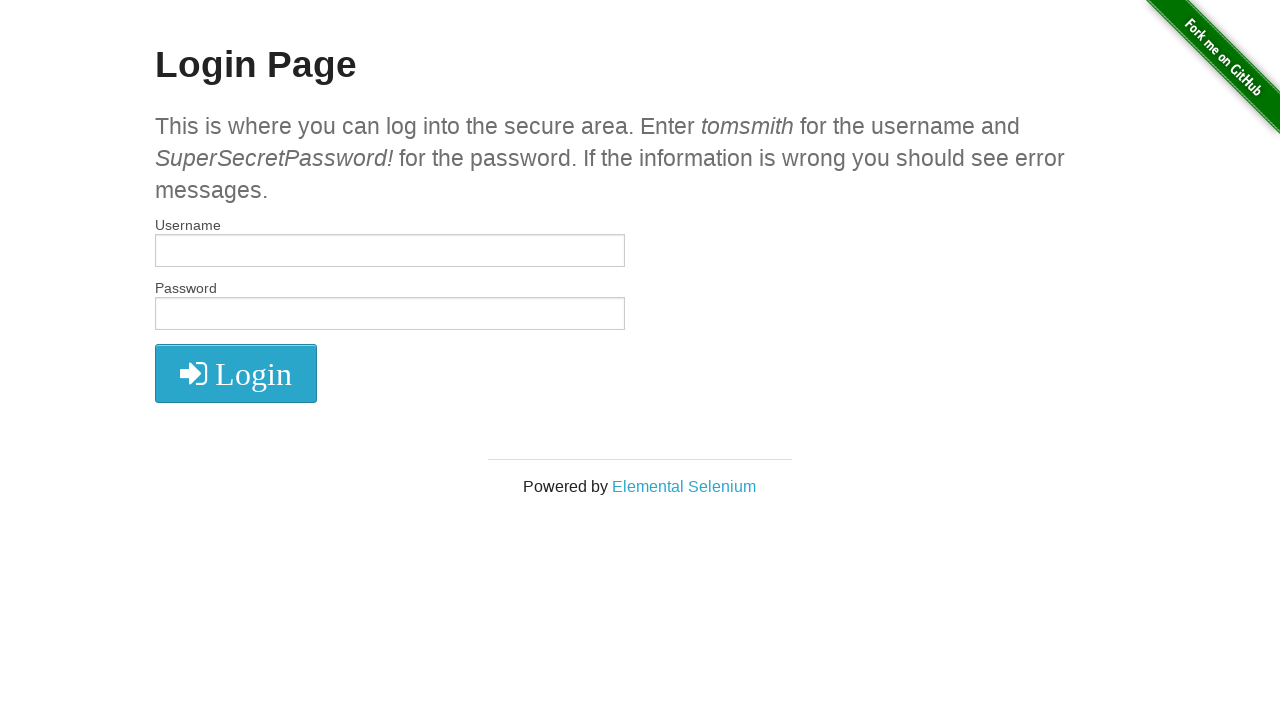